Tests drag and drop functionality by dragging an element from source to target within an iframe

Starting URL: https://jqueryui.com/droppable/

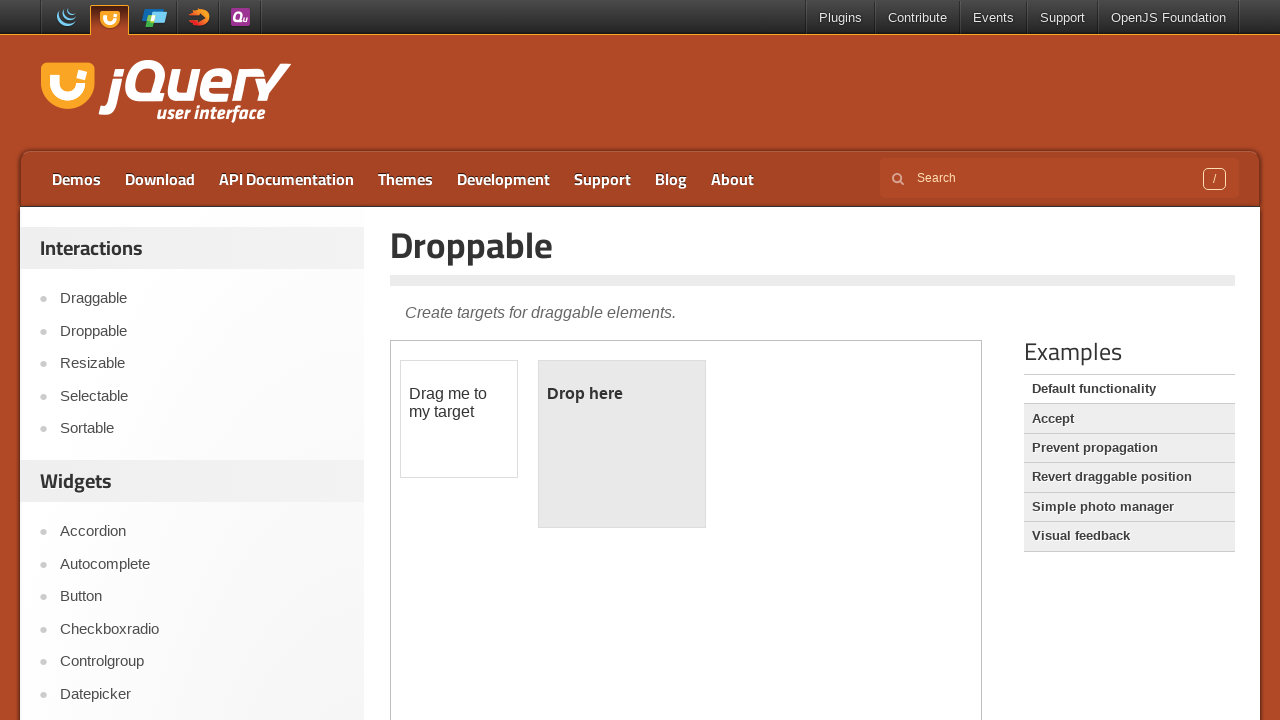

Located first iframe containing drag and drop elements
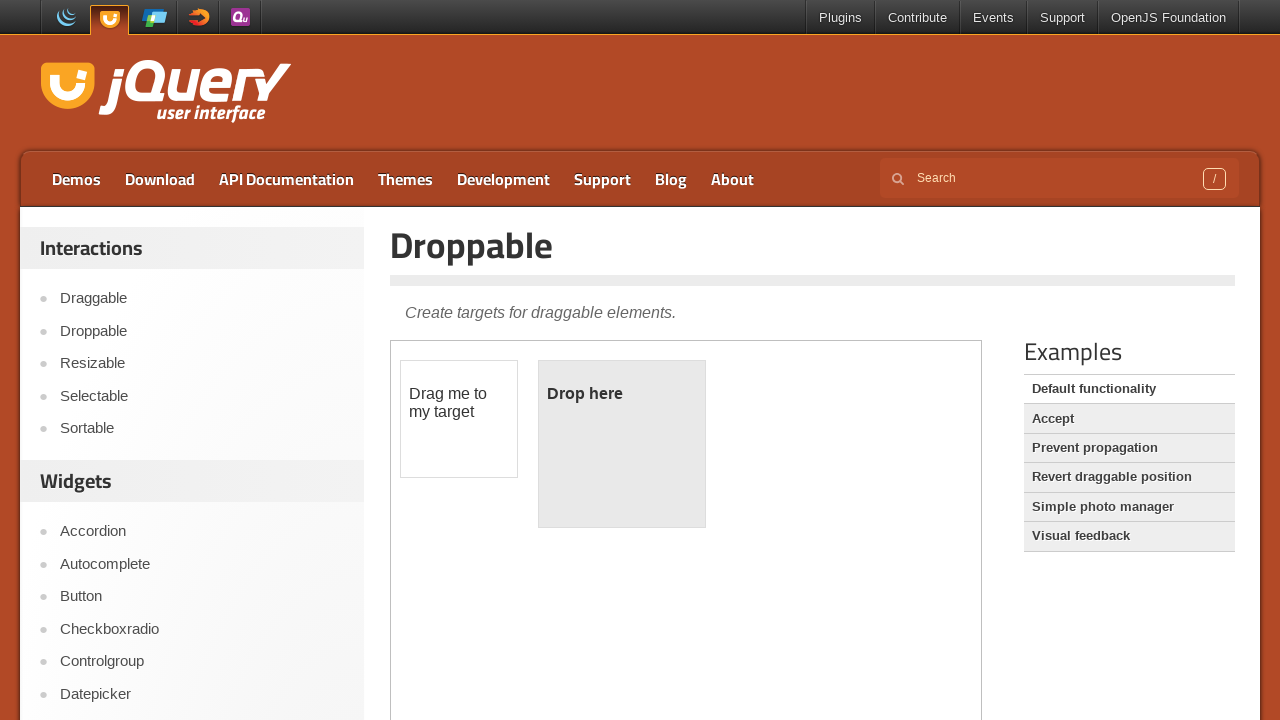

Located source draggable element with id 'draggable'
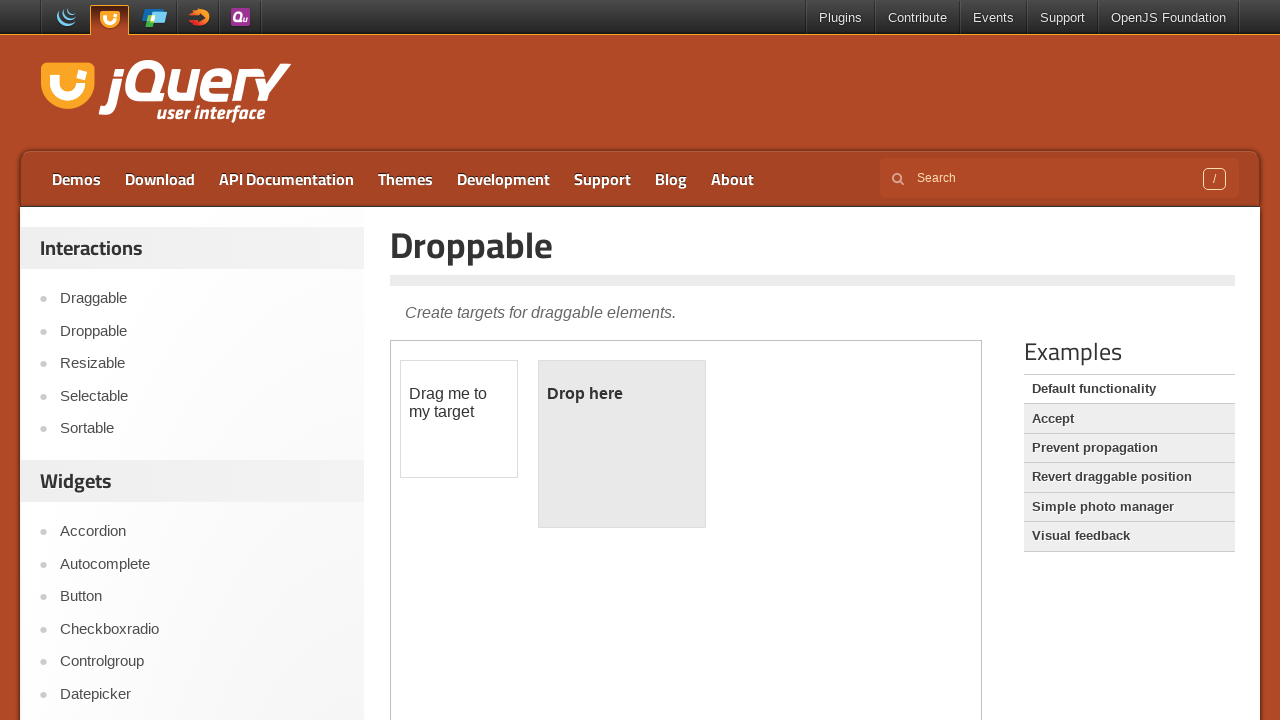

Located target droppable element with id 'droppable'
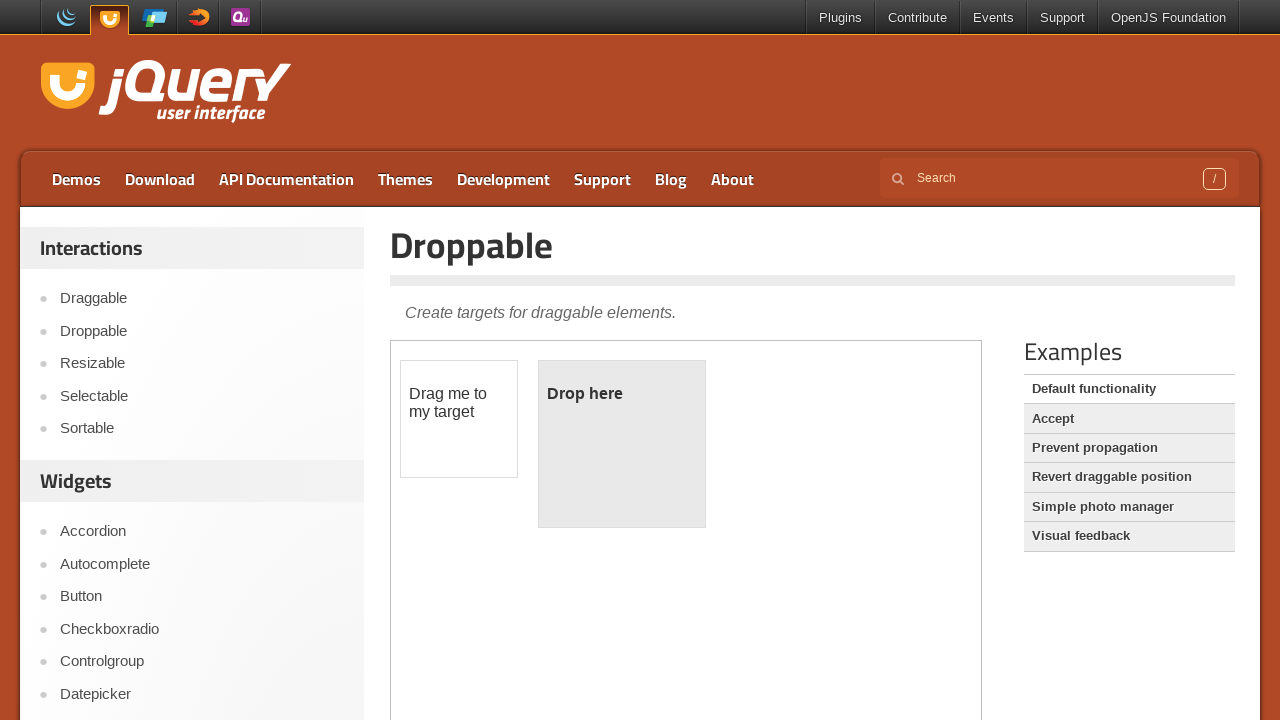

Dragged source element to target element at (622, 444)
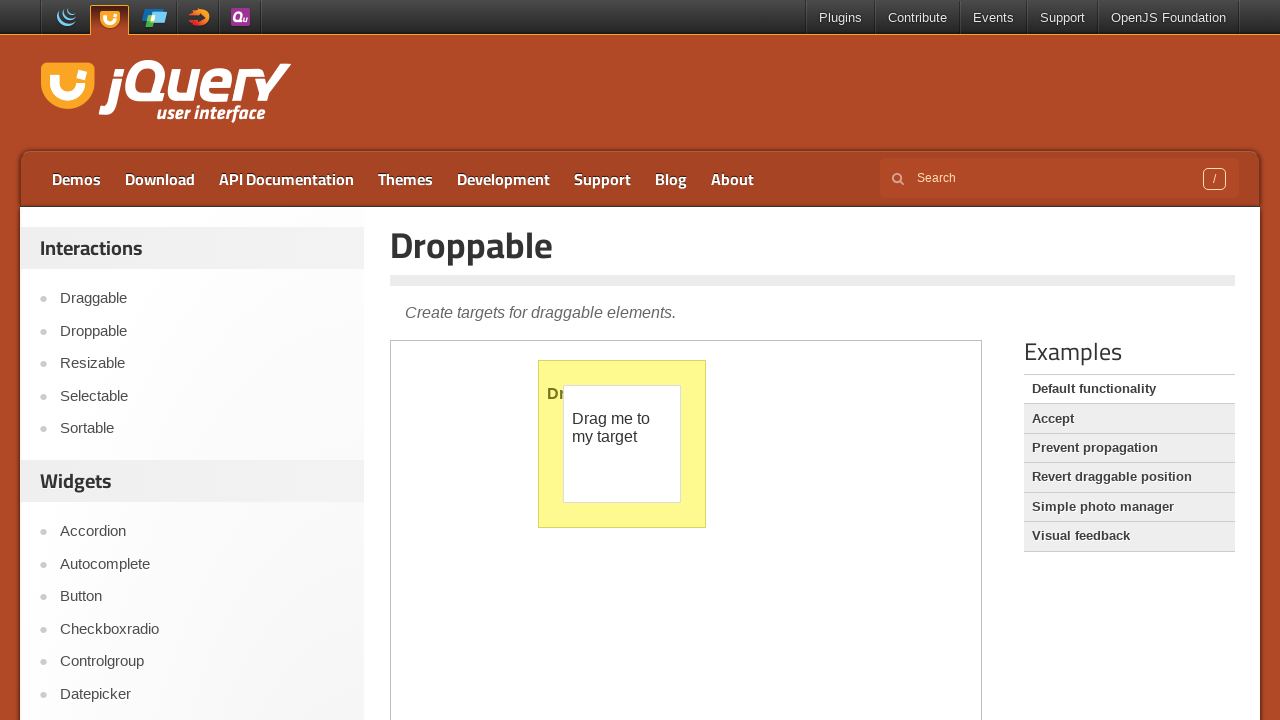

Waited 2000ms for drag and drop operation to complete
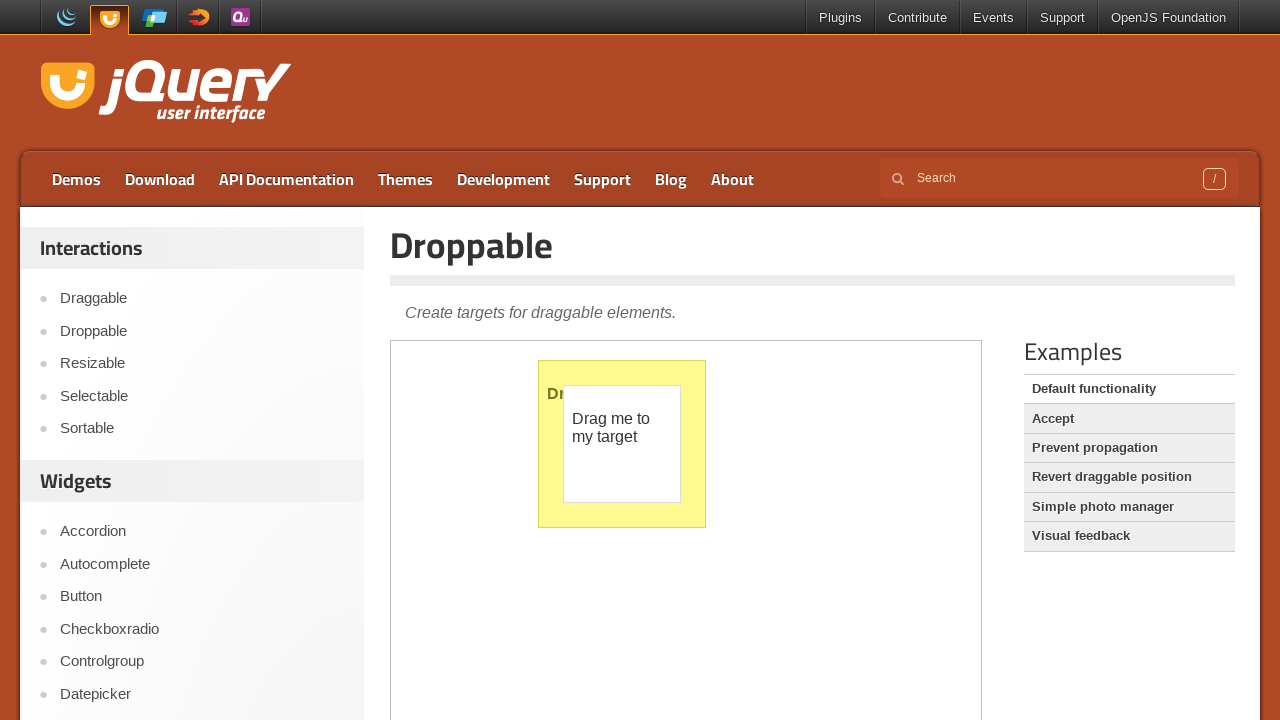

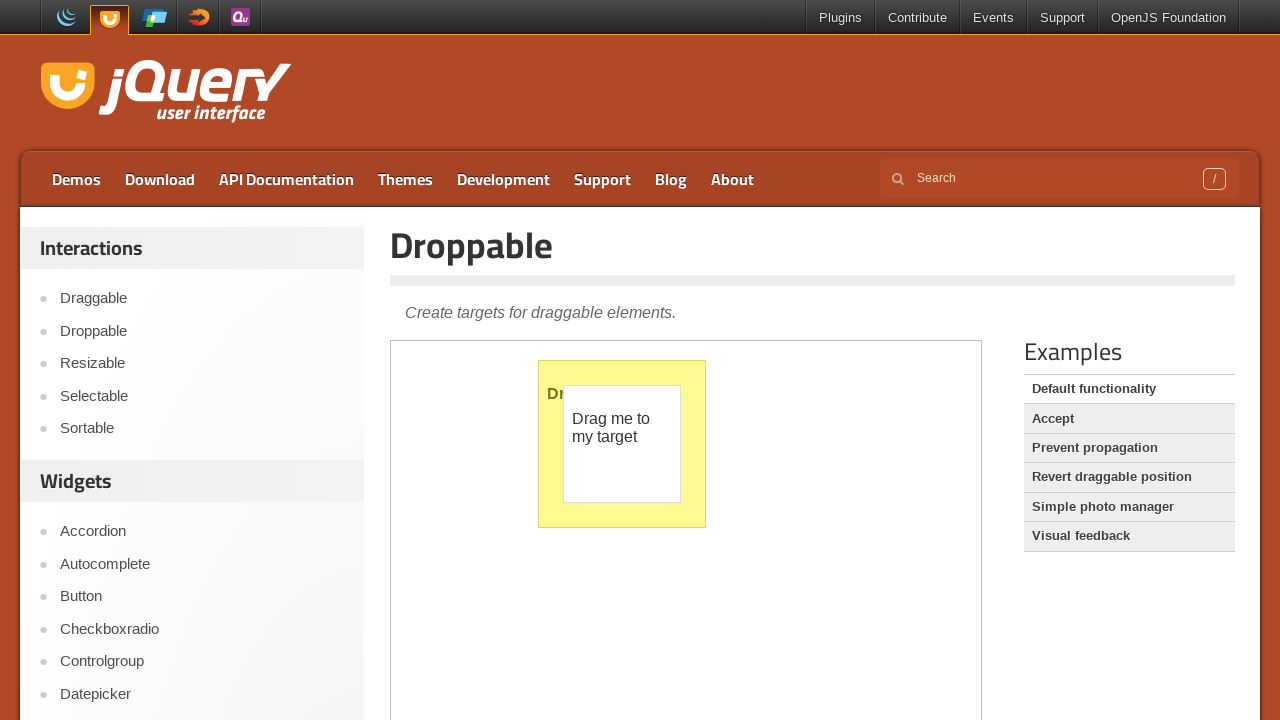